Clicks the first numbered button on the buttons page

Starting URL: https://formy-project.herokuapp.com/buttons

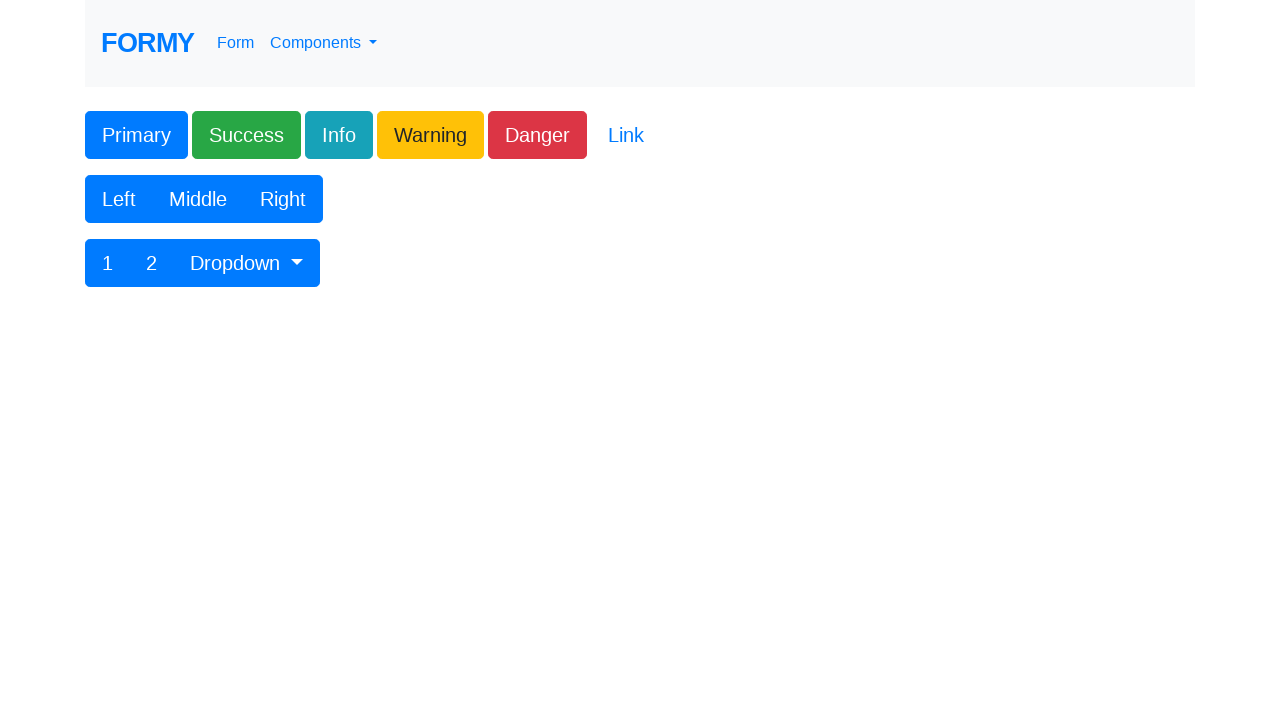

Navigated to buttons page
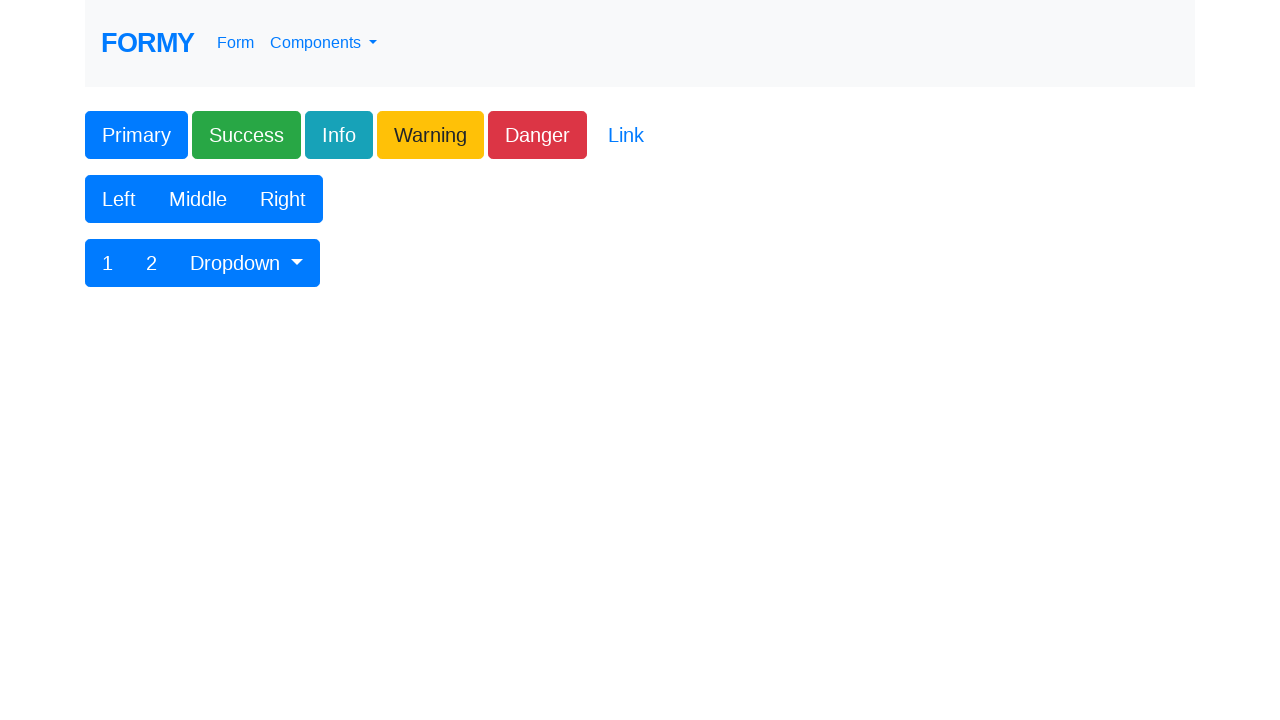

Clicked the first numbered button at (108, 263) on xpath=//button[contains(@class,'btn btn-lg btn-primary') and text()='1']
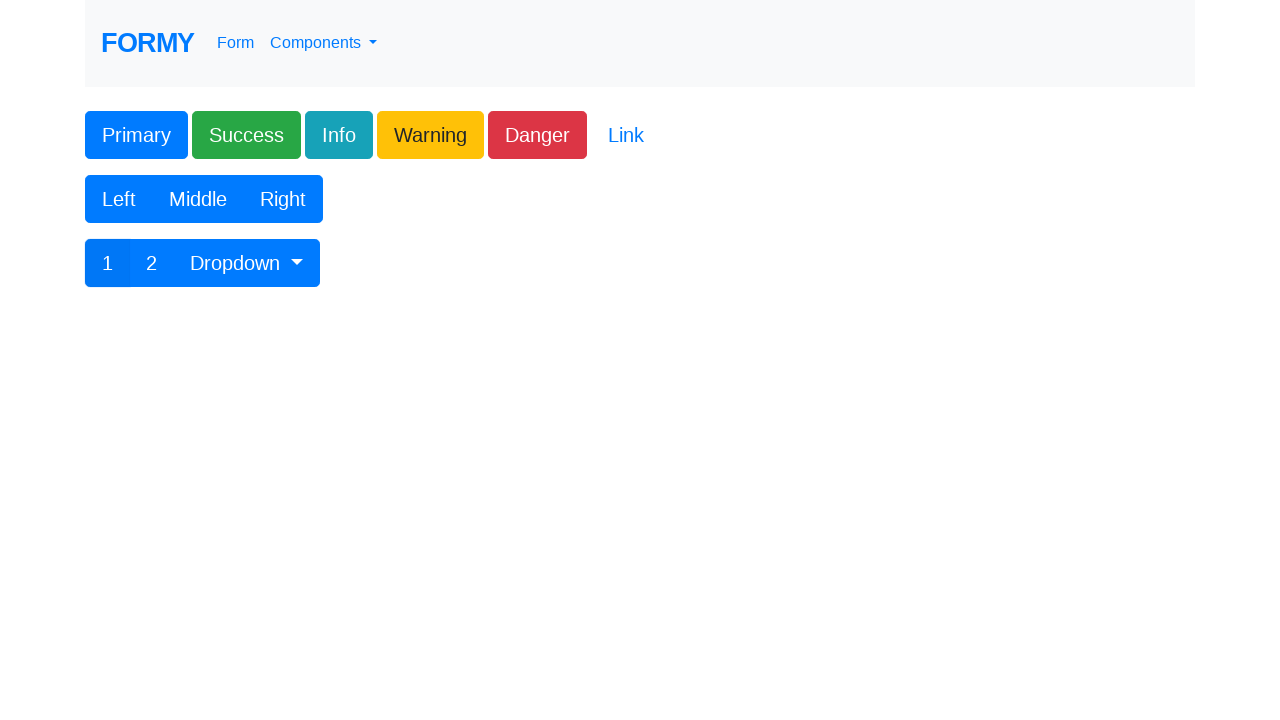

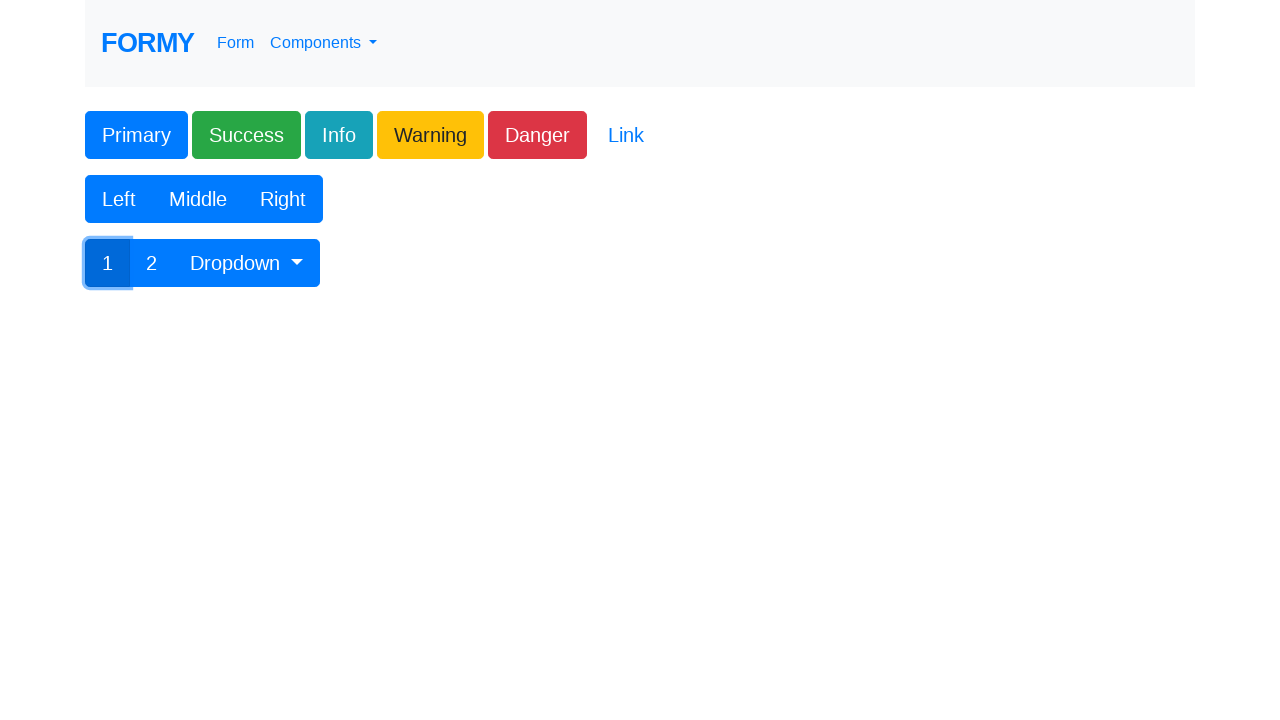